Tests page scrolling functionality by scrolling the main window and then scrolling within a fixed-header table element

Starting URL: https://rahulshettyacademy.com/AutomationPractice/

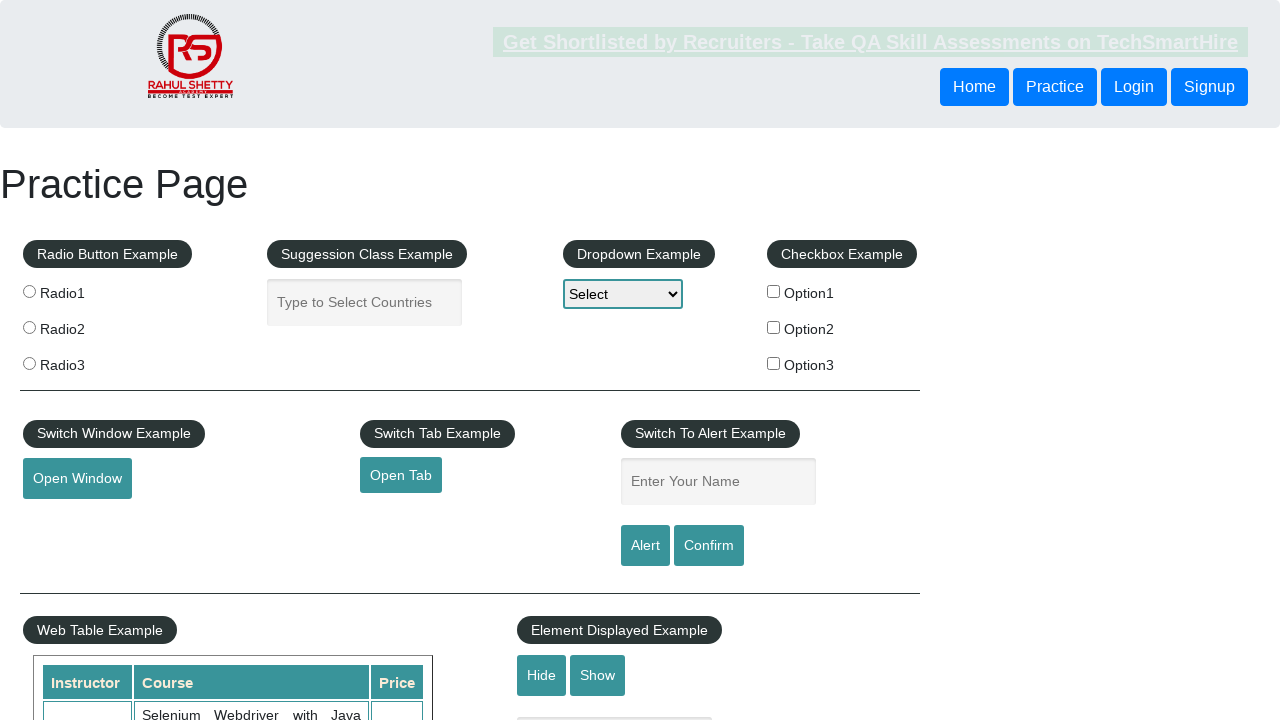

Scrolled main window down by 600 pixels
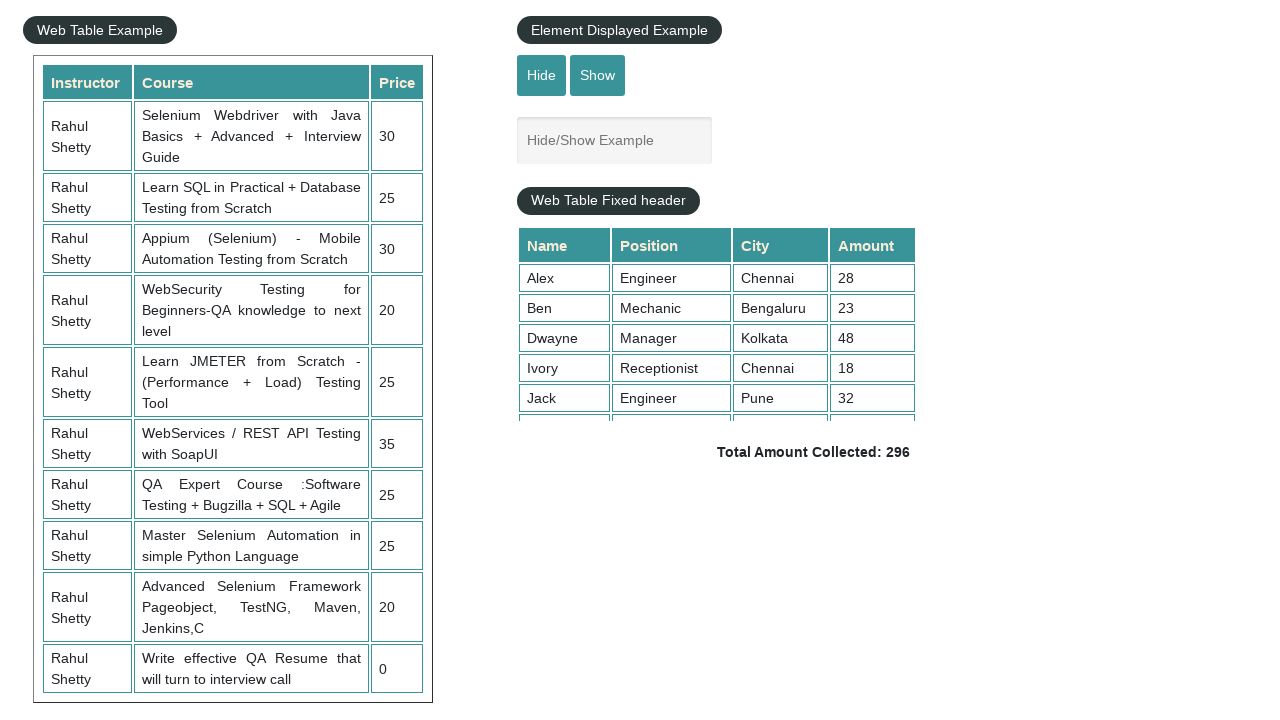

Waited 1 second to observe main window scroll
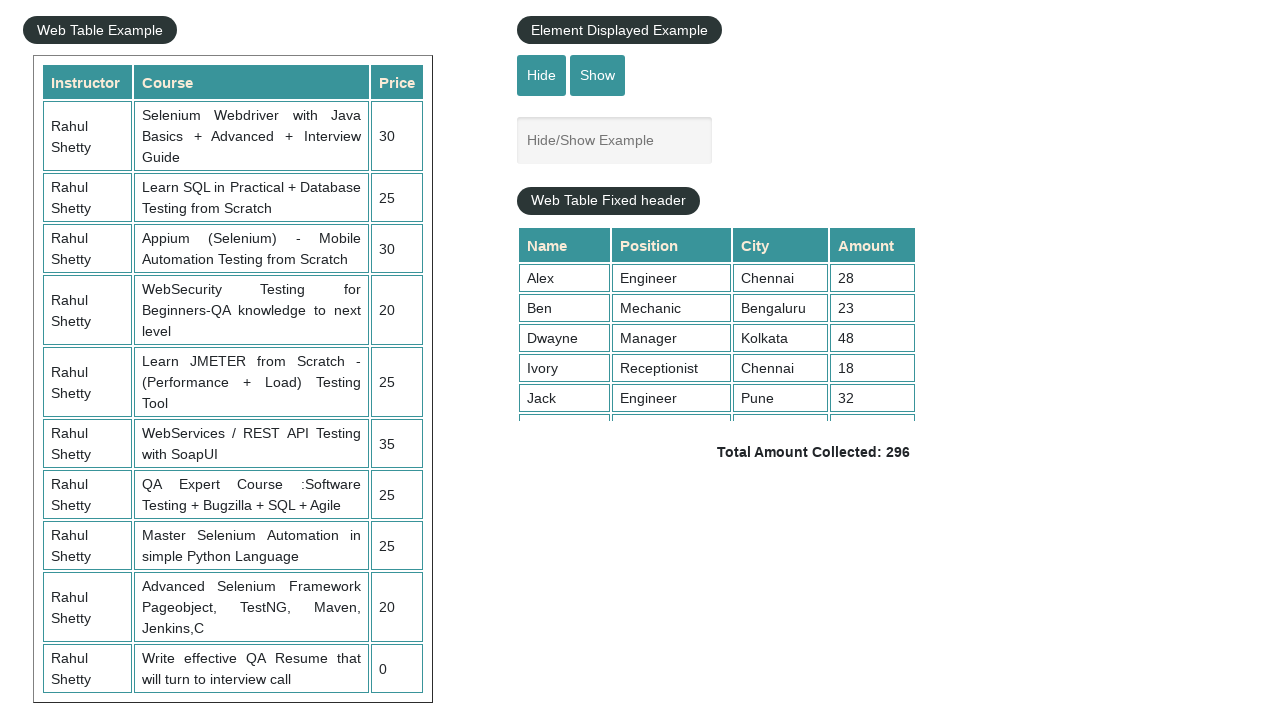

Scrolled fixed-header table element to top position 5000
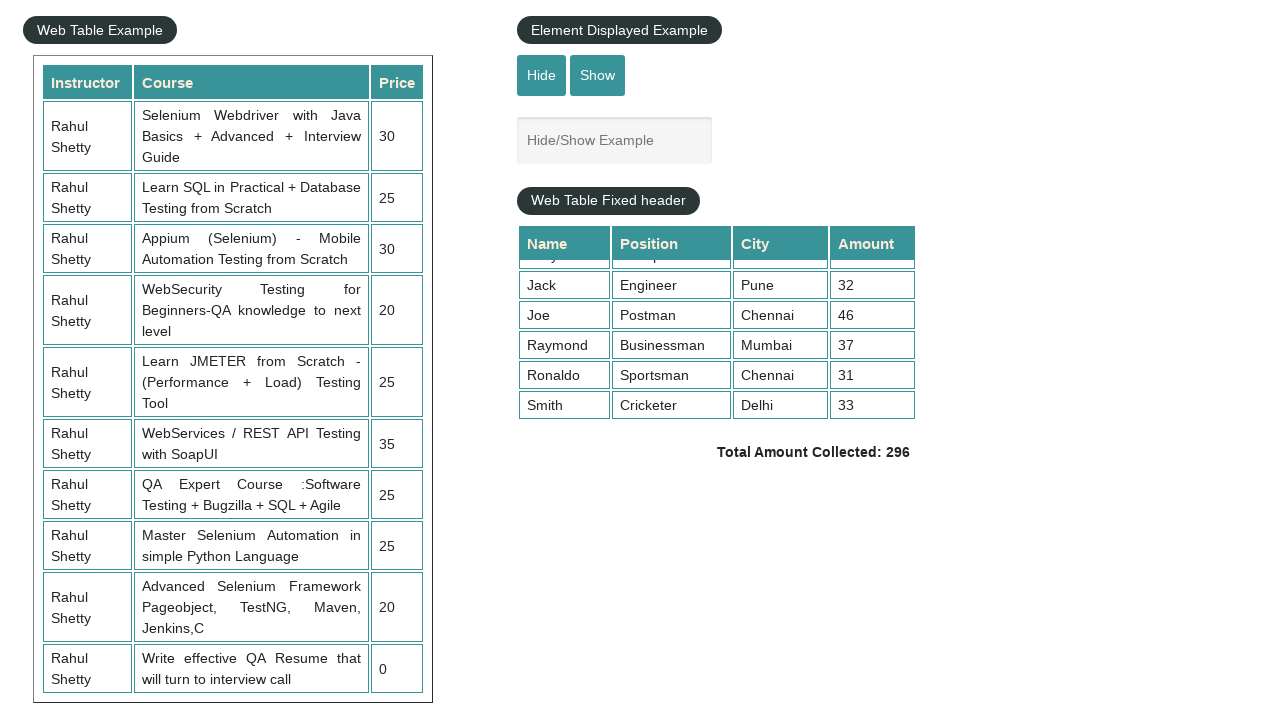

Waited 1 second to observe table scroll
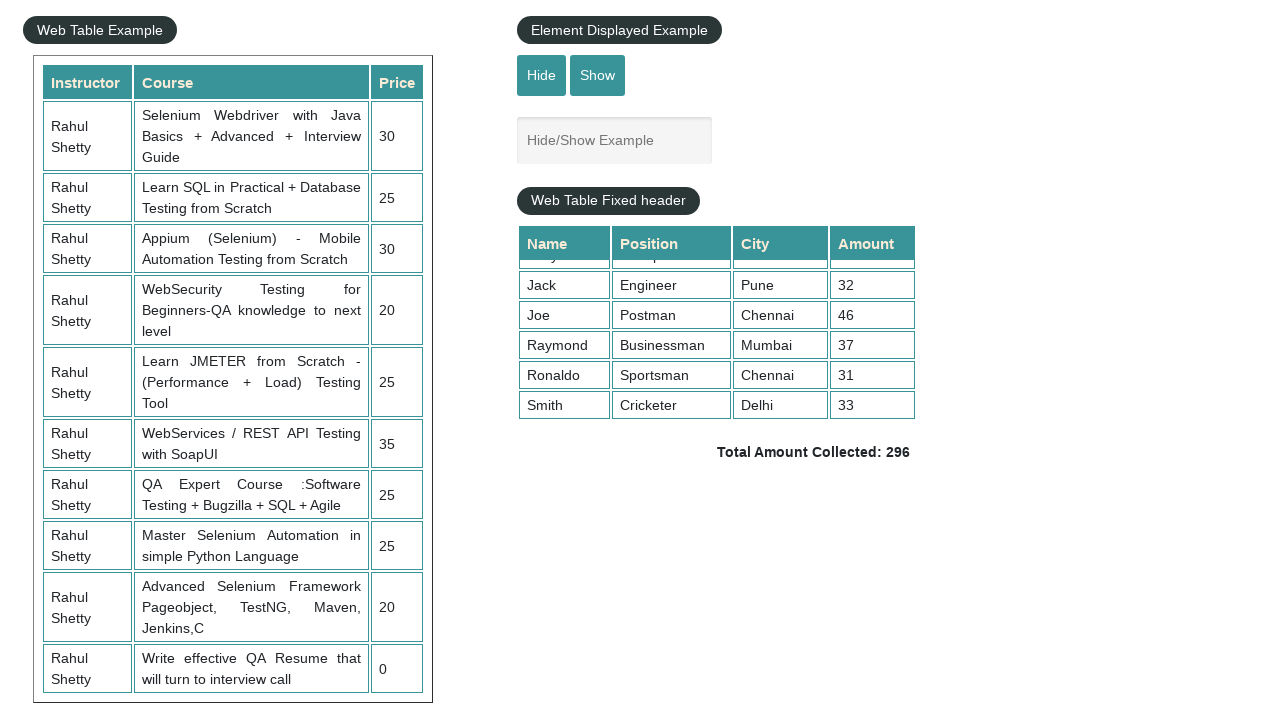

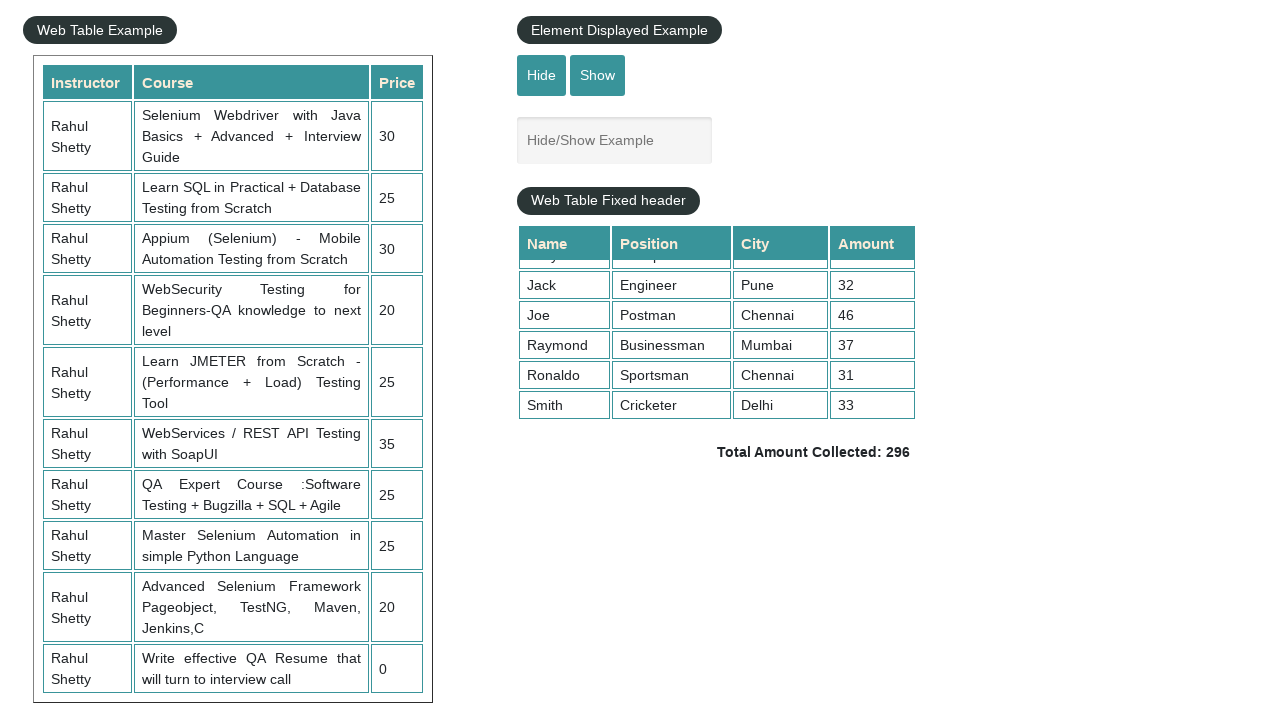